Tests that the BorrowLenses website loads correctly in a mobile viewport size (390x844 pixels, simulating an iPhone display).

Starting URL: https://www.borrowlenses.com/

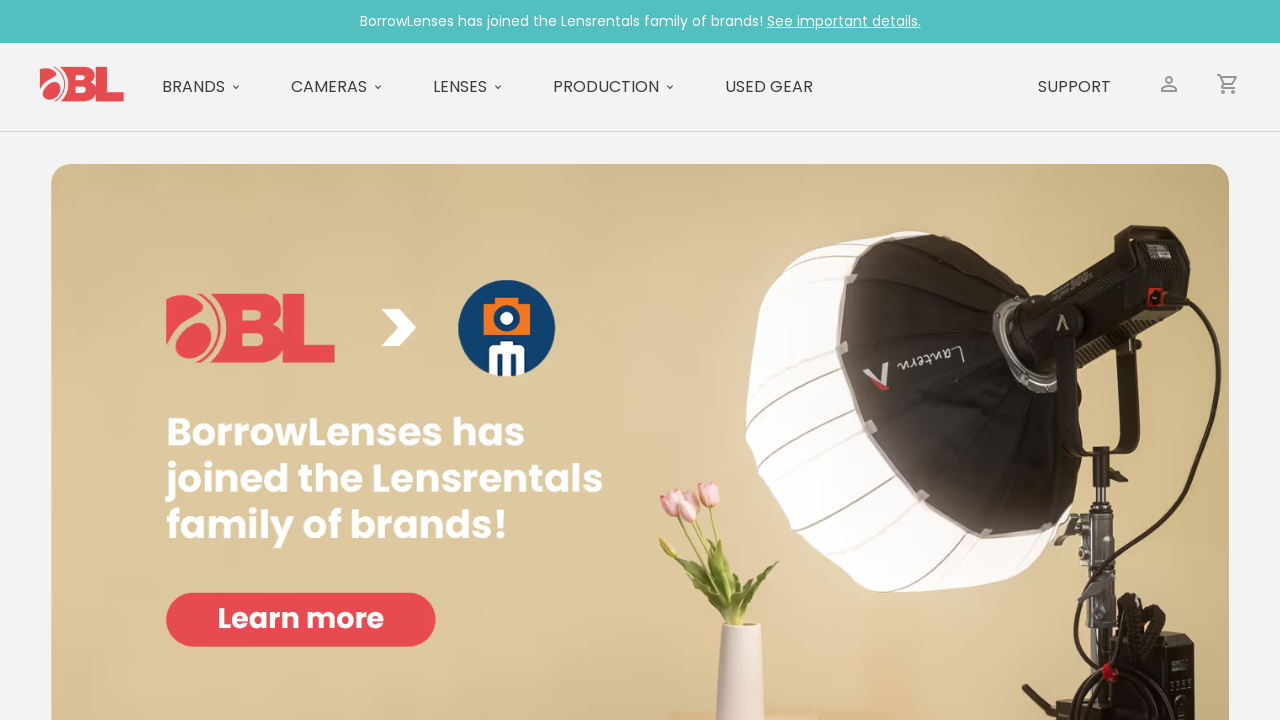

Set viewport to mobile dimensions (390x844 pixels, iPhone-like)
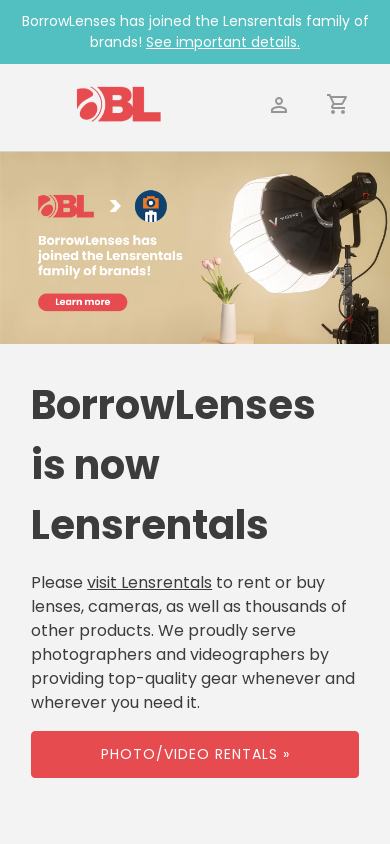

BorrowLenses website loaded successfully in mobile viewport
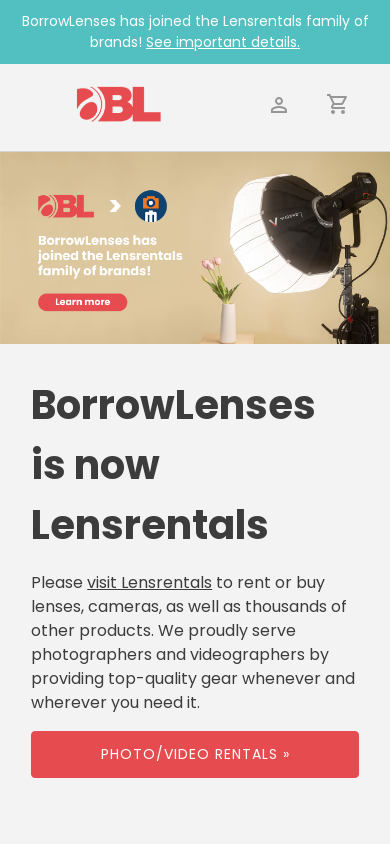

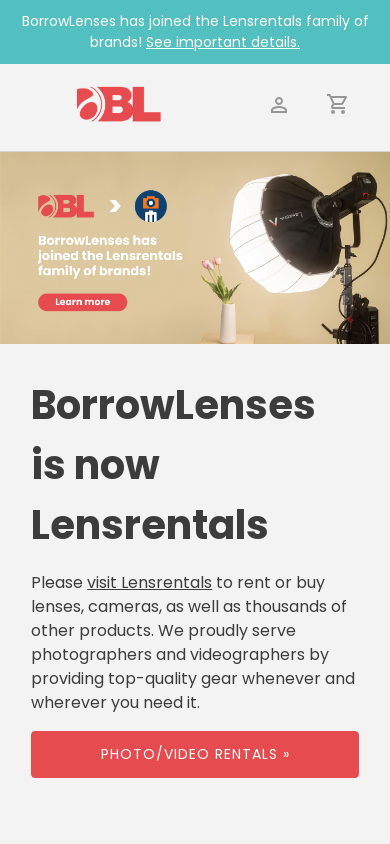